Navigates to a GitHub repository page and waits for a link containing 'webdriver-recorder' to become visible, verifying the page loads correctly.

Starting URL: https://github.com/UWIT-IAM/webdriver-recorder

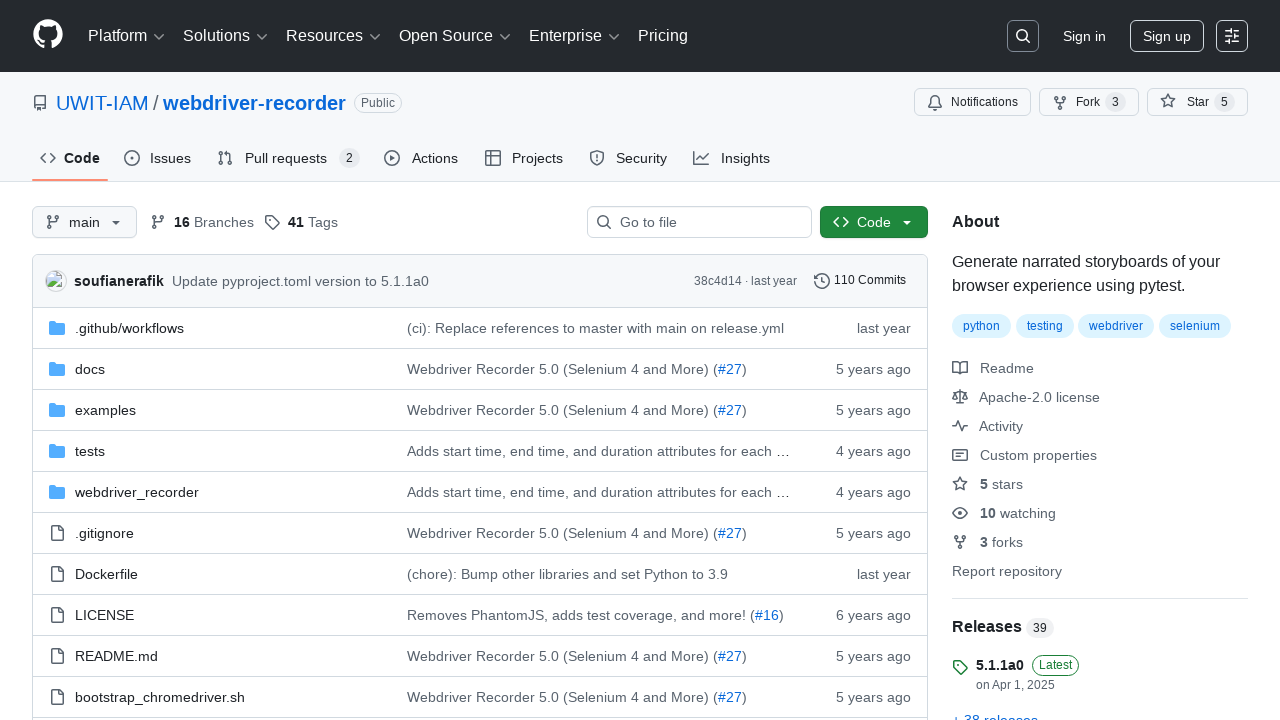

Navigated to GitHub repository page for webdriver-recorder
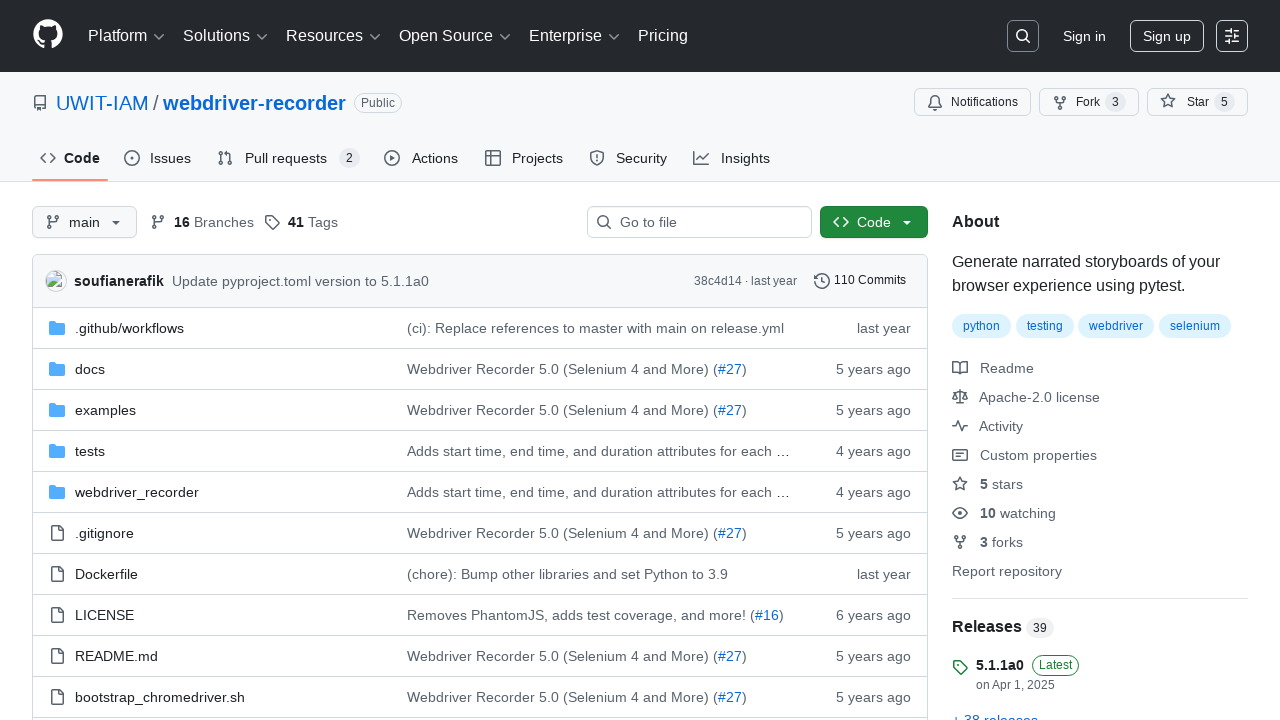

Waited for link containing 'webdriver-recorder' to become visible
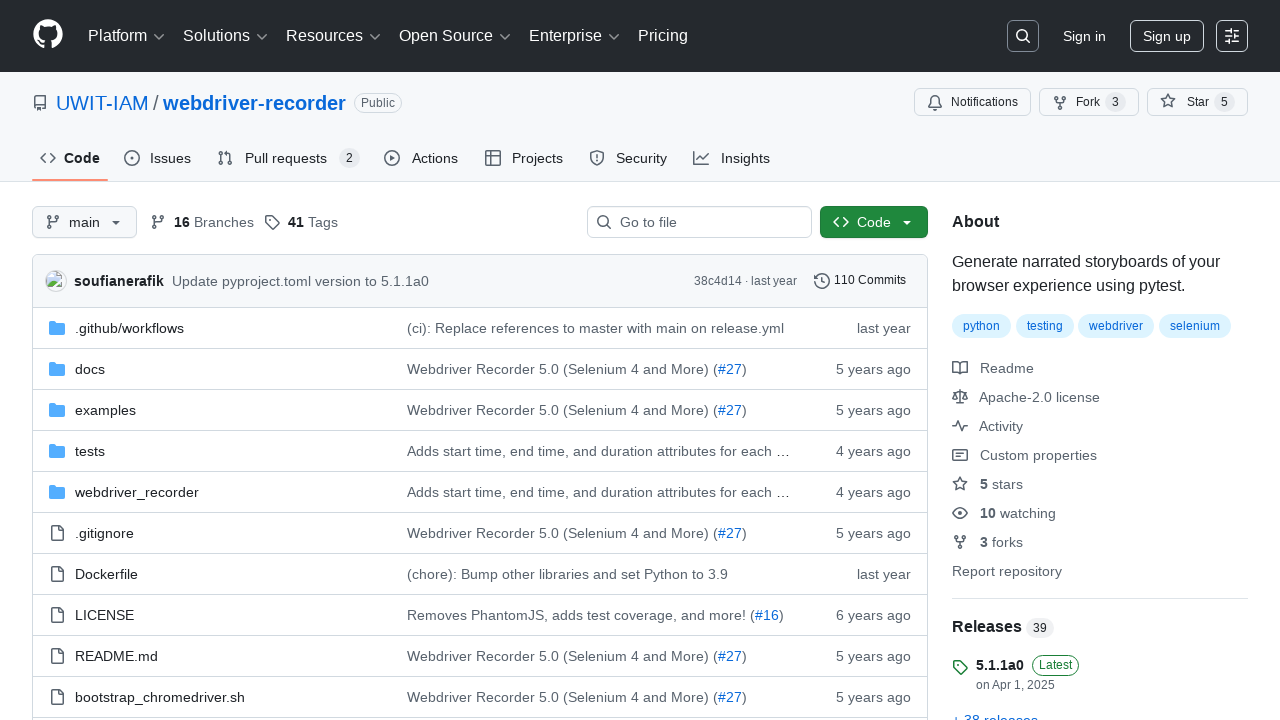

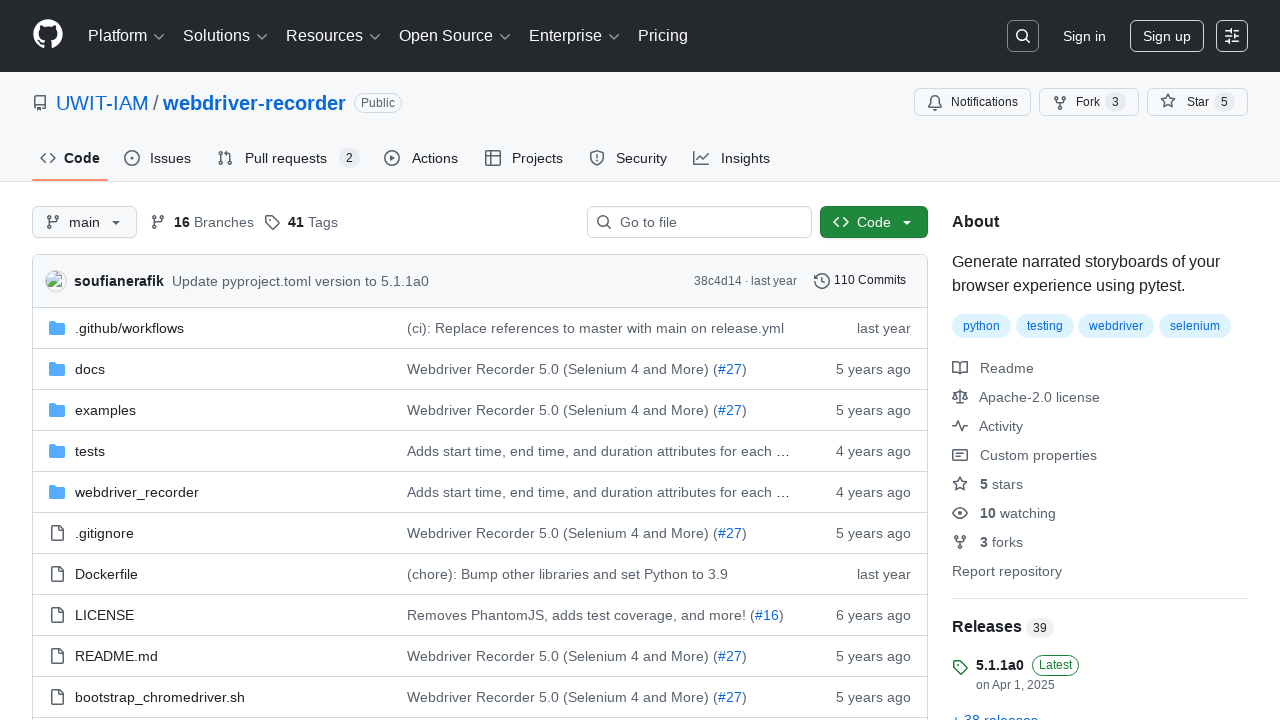